Tests the 400 Bad Request response by clicking the bad-request link button and verifying the response message

Starting URL: https://demoqa.com/

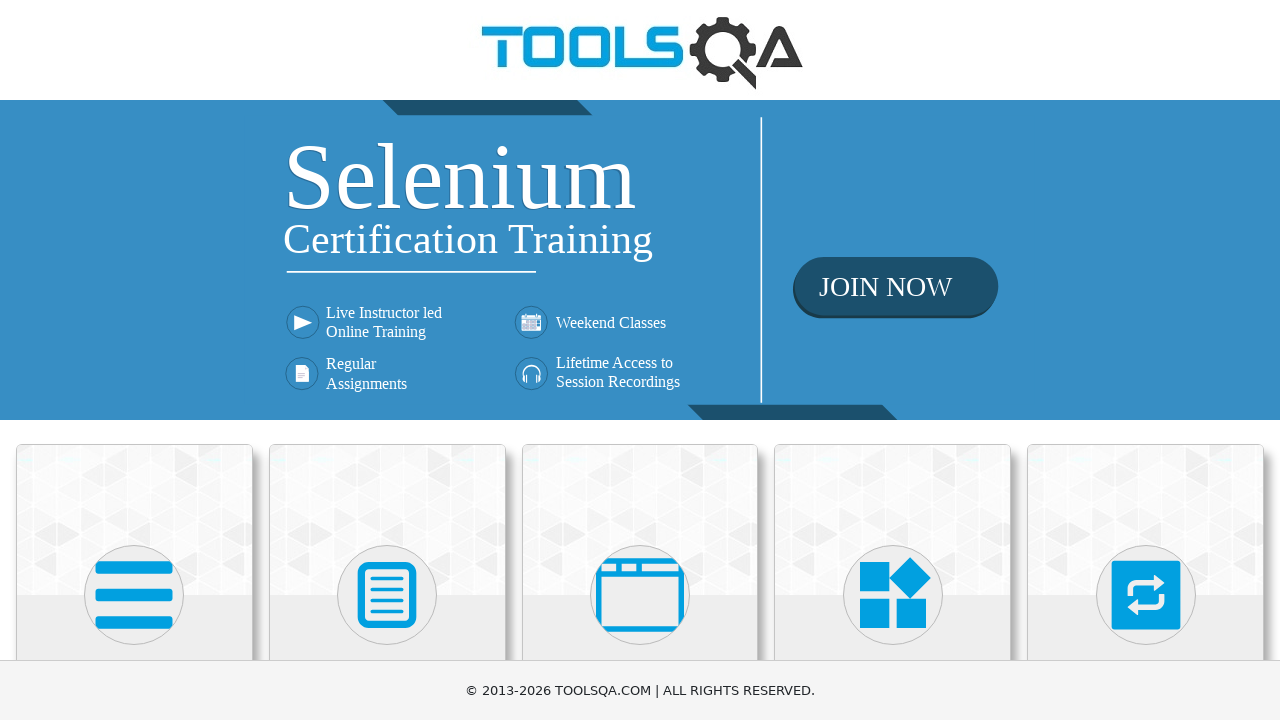

Clicked on Elements section at (134, 360) on xpath=//h5[.='Elements']
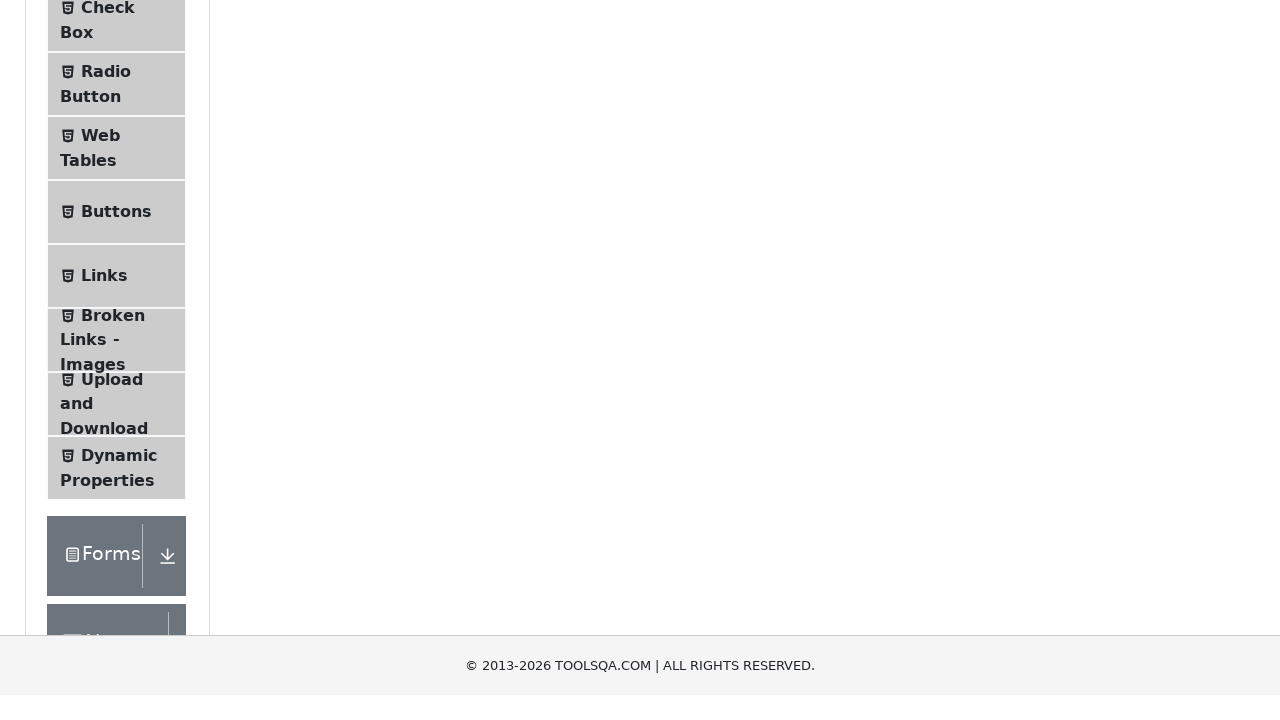

Clicked on Links page at (104, 581) on xpath=//span[.='Links']
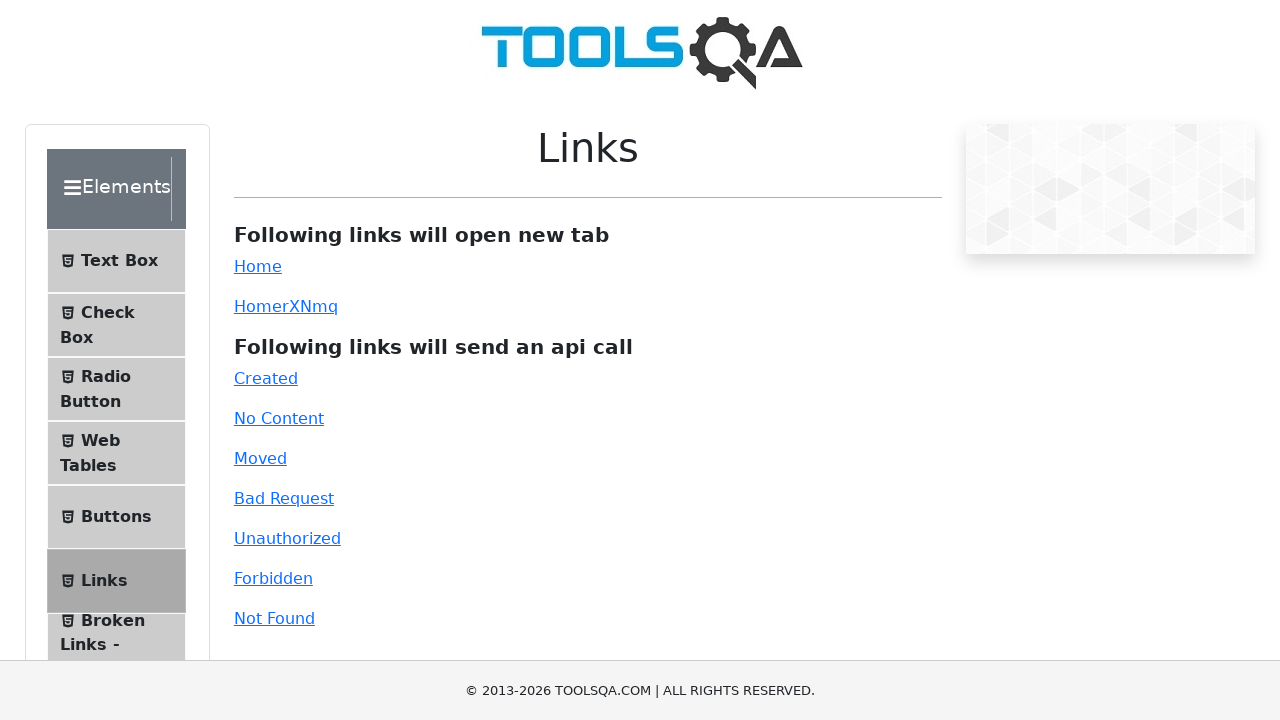

Clicked the bad-request link button at (284, 498) on xpath=//a[@id='bad-request']
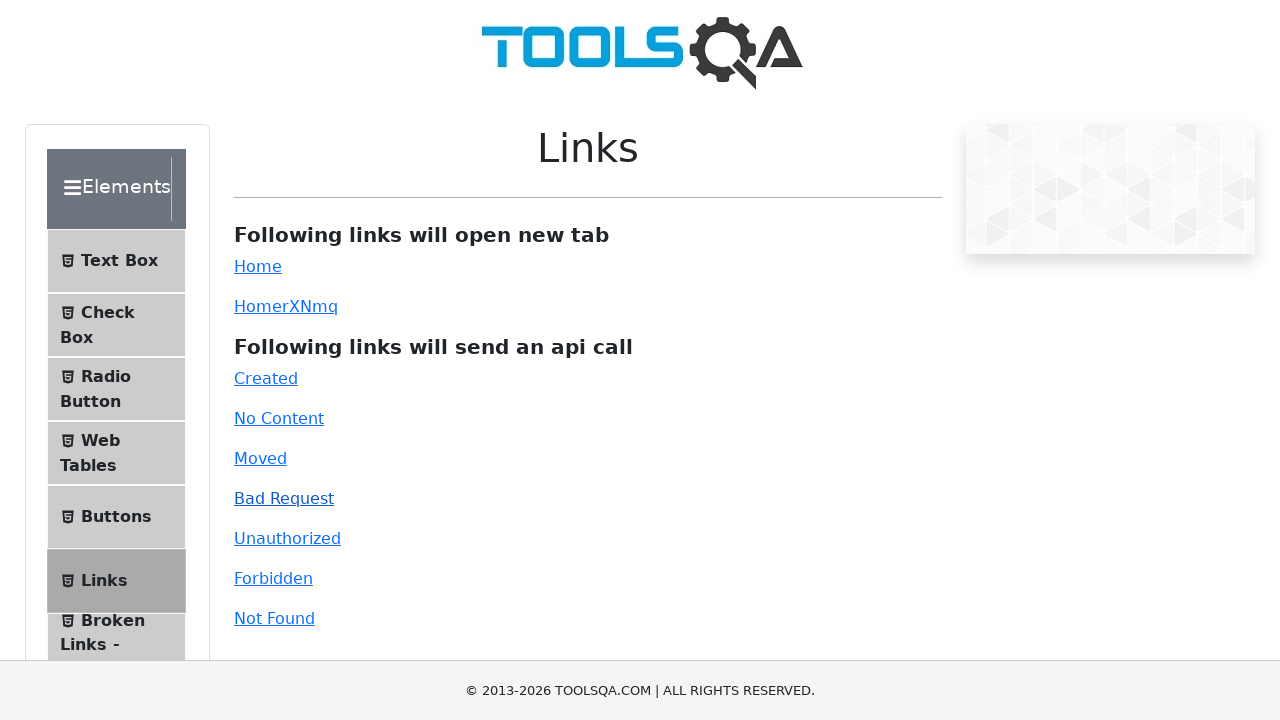

400 Bad Request response message appeared
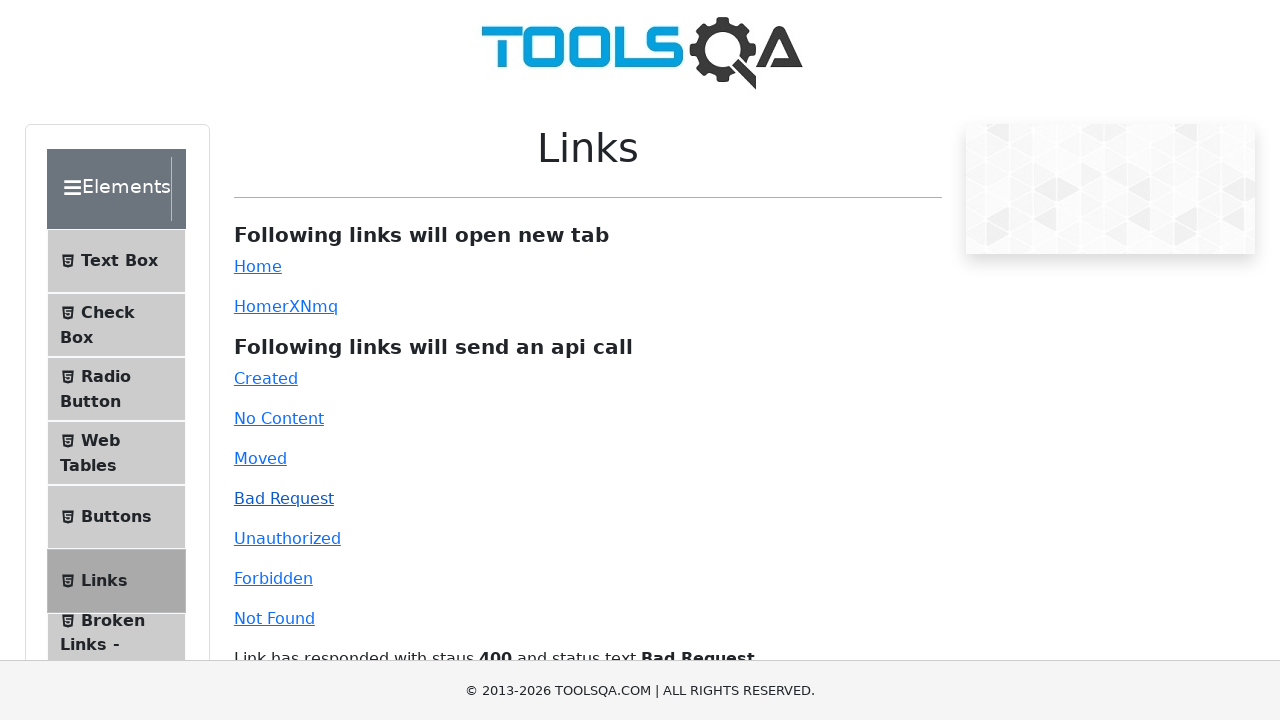

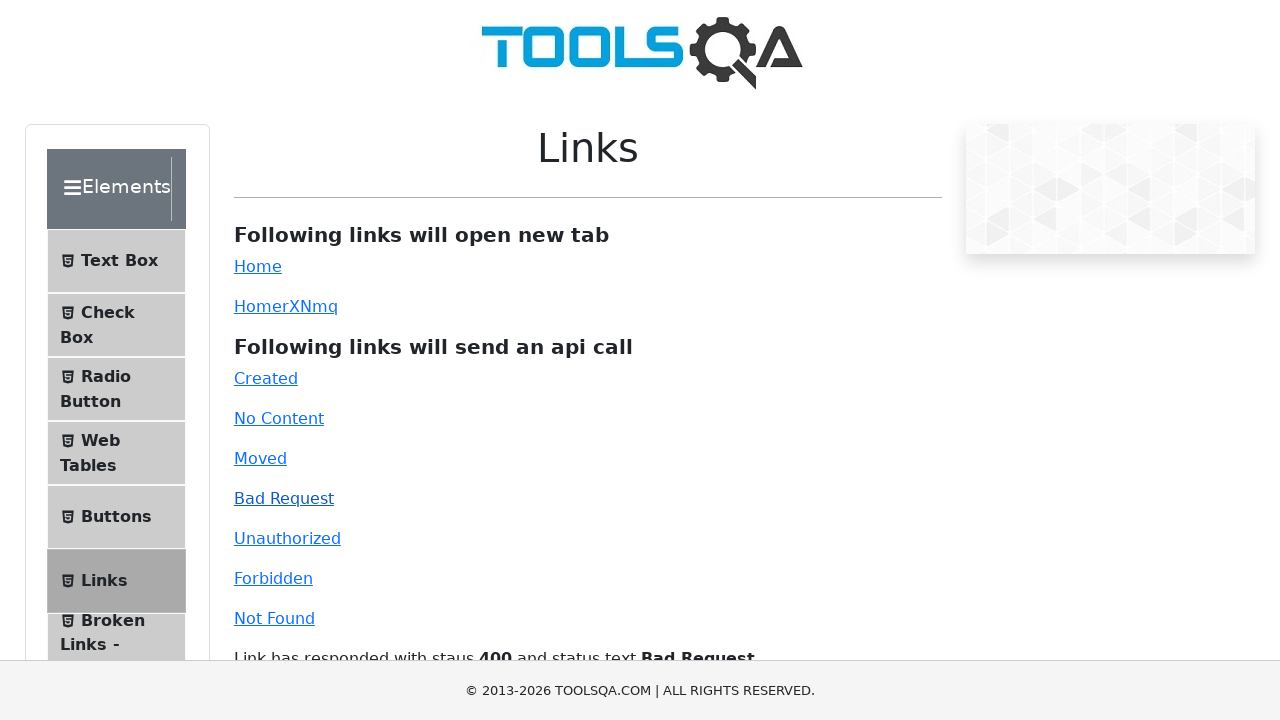